Tests the YopMail email generator by clicking the "Nouveau" button to generate a random email and verifying the generated email identifier and domain are displayed

Starting URL: https://yopmail.com/fr/email-generator

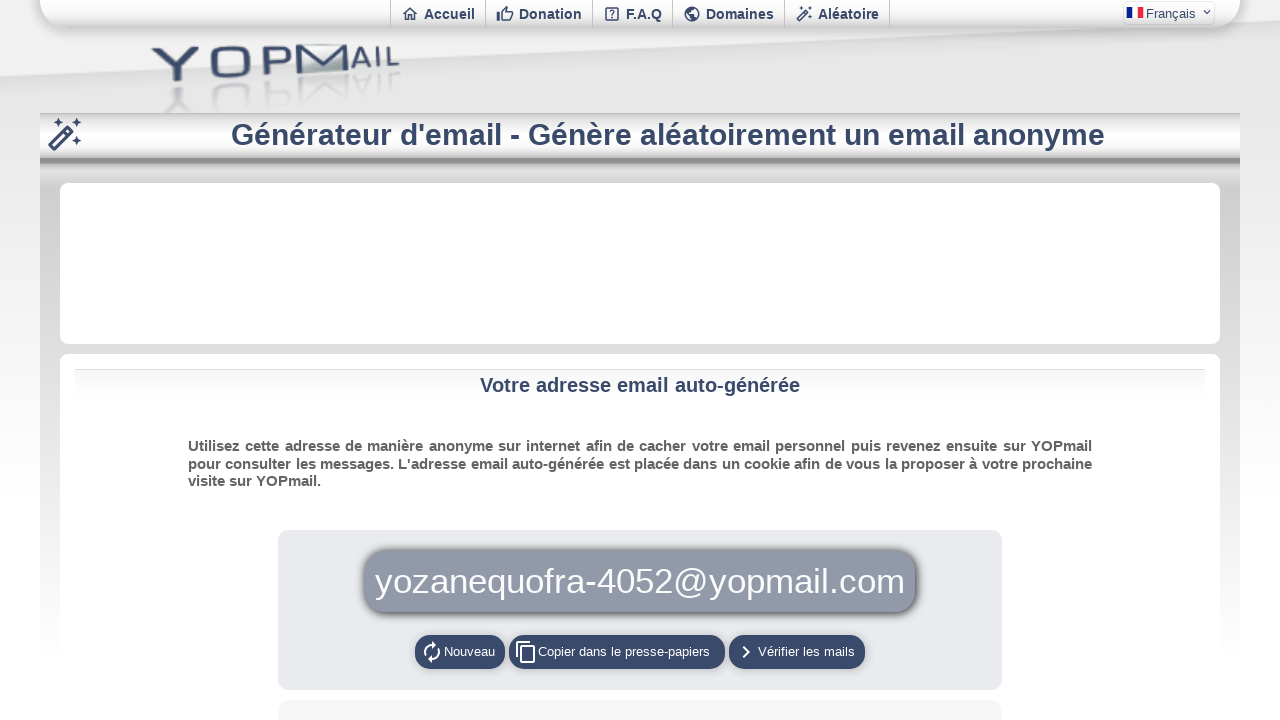

Clicked 'Nouveau' button to generate random email at (460, 652) on xpath=/html/body/div/div[2]/main/div/div[2]/div/div[1]/div[2]/button[1]
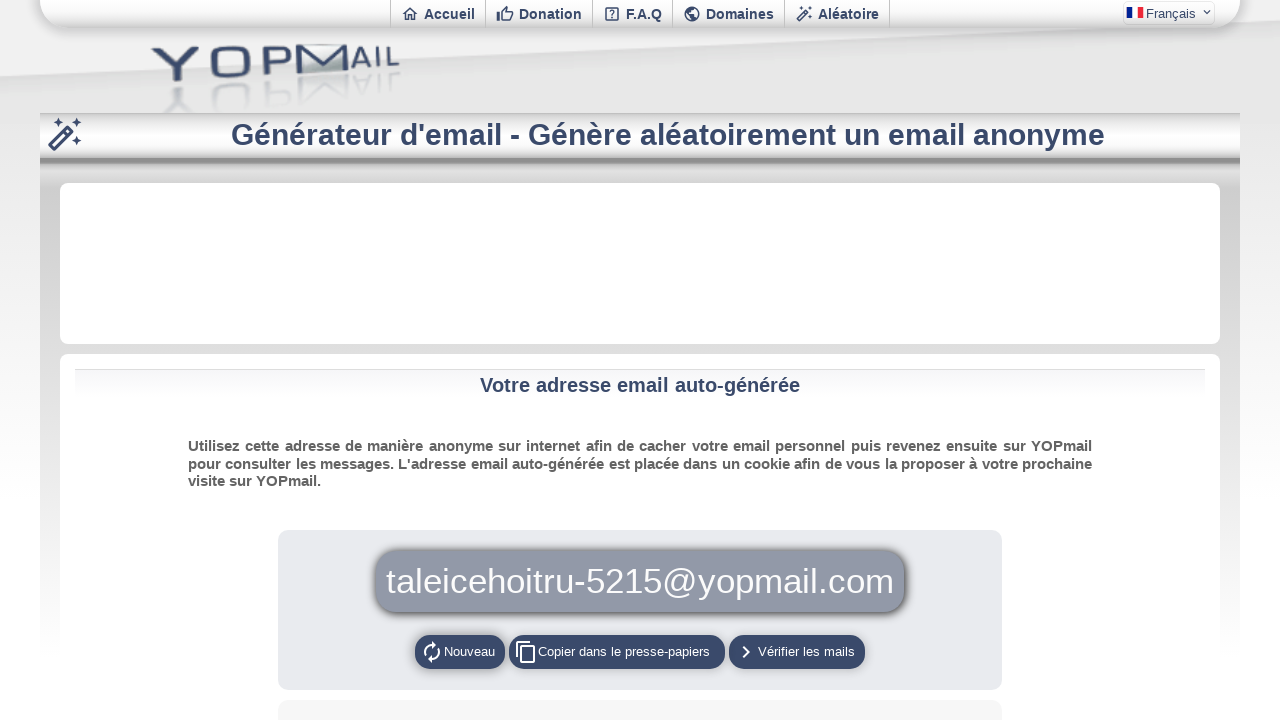

Email identifier generated and displayed
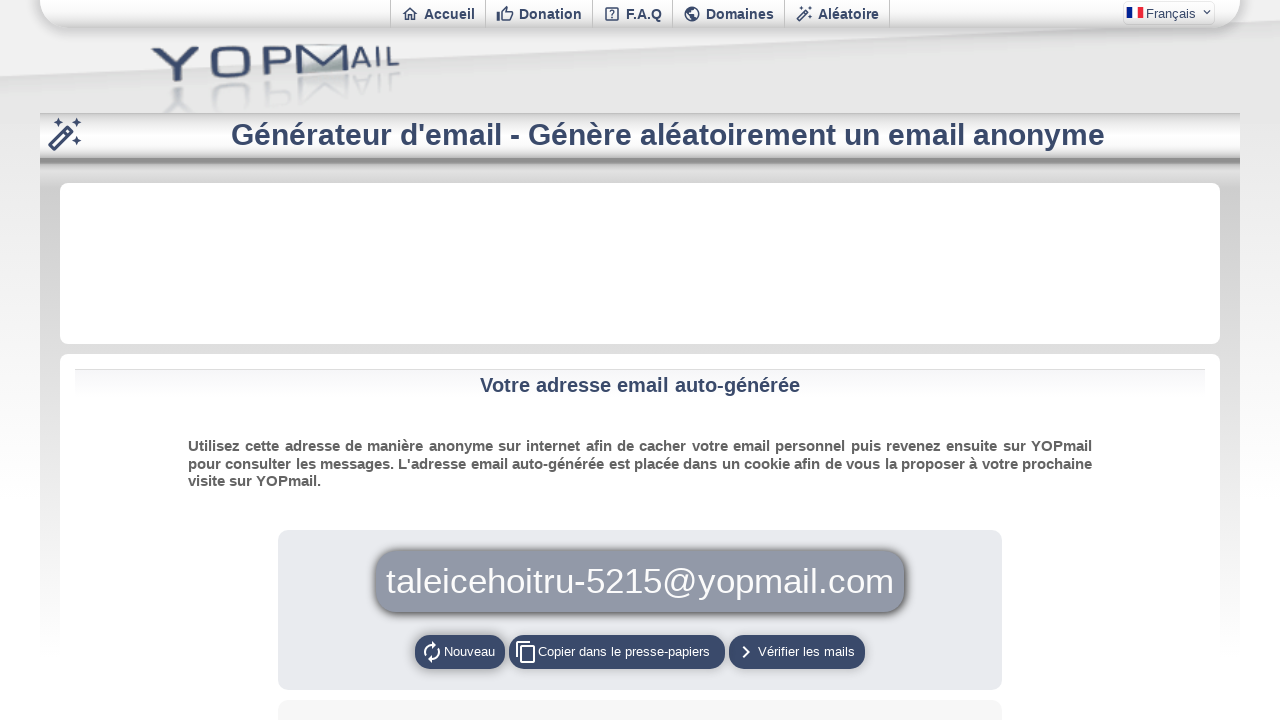

Email domain part generated and displayed
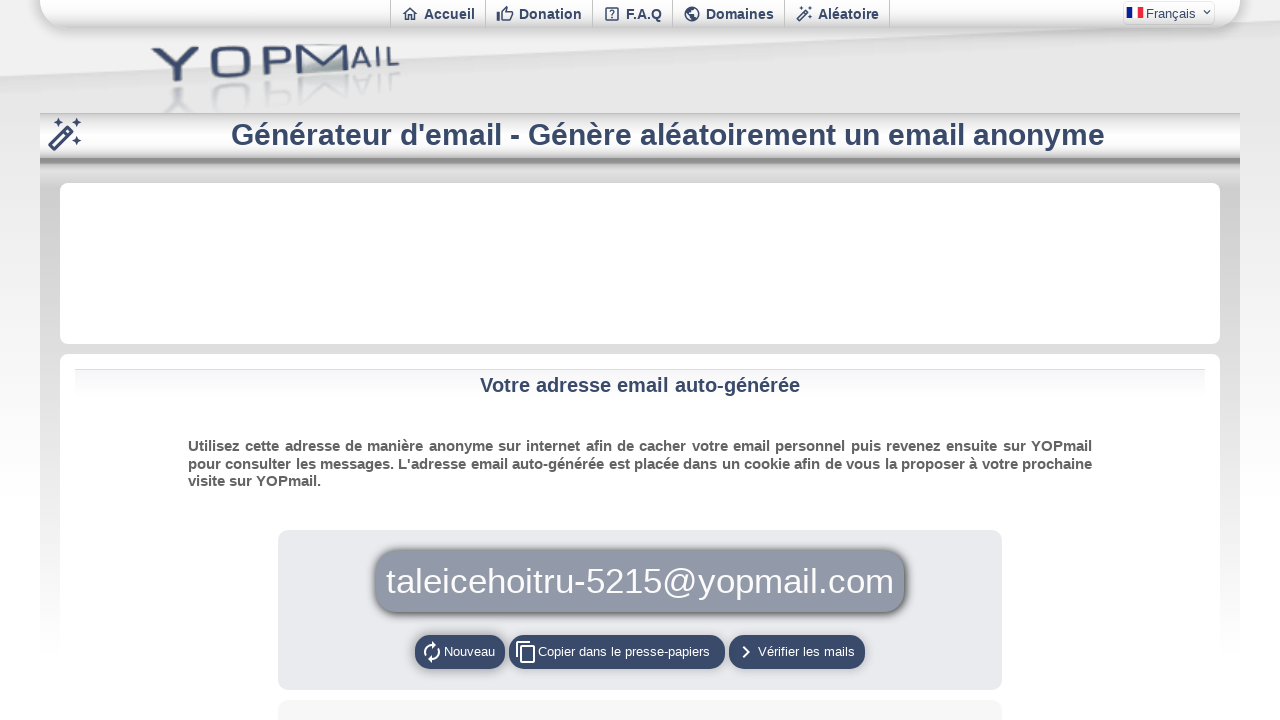

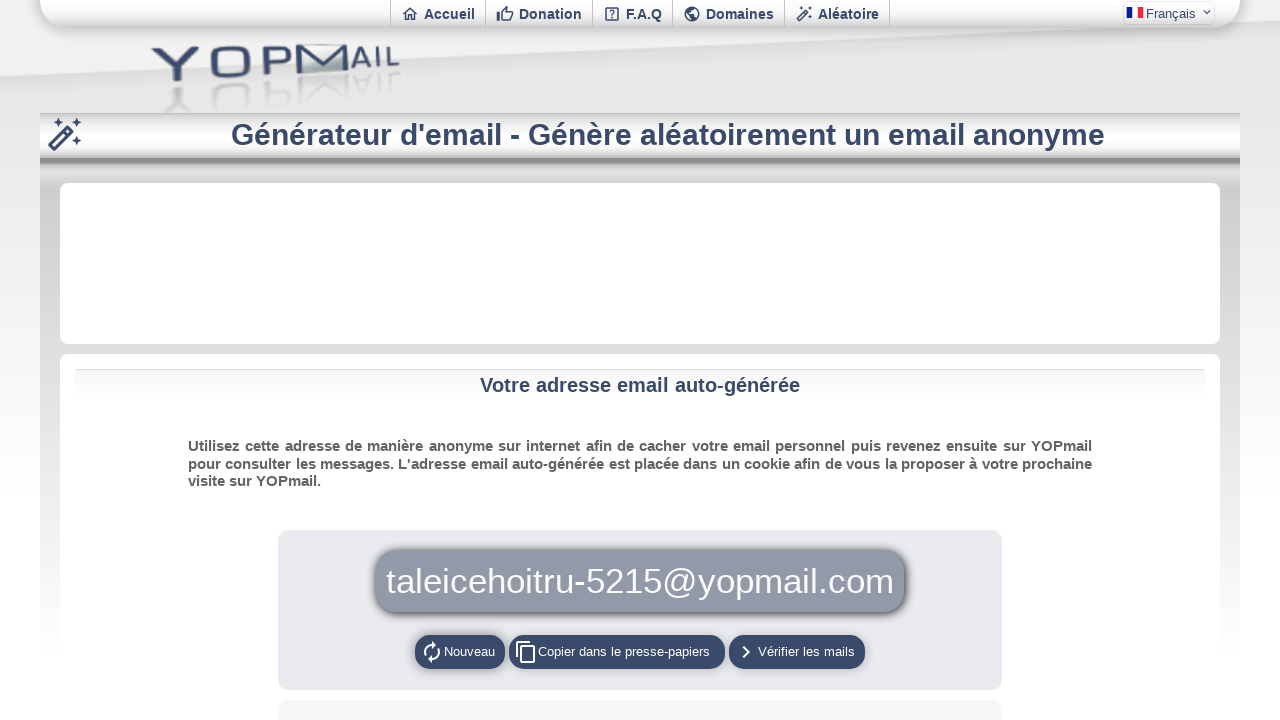